Tests comment input functionality on the Sauce Labs guinea pig page by entering a comment, submitting the form, and verifying the submitted comment is displayed

Starting URL: https://saucelabs.com/test/guinea-pig

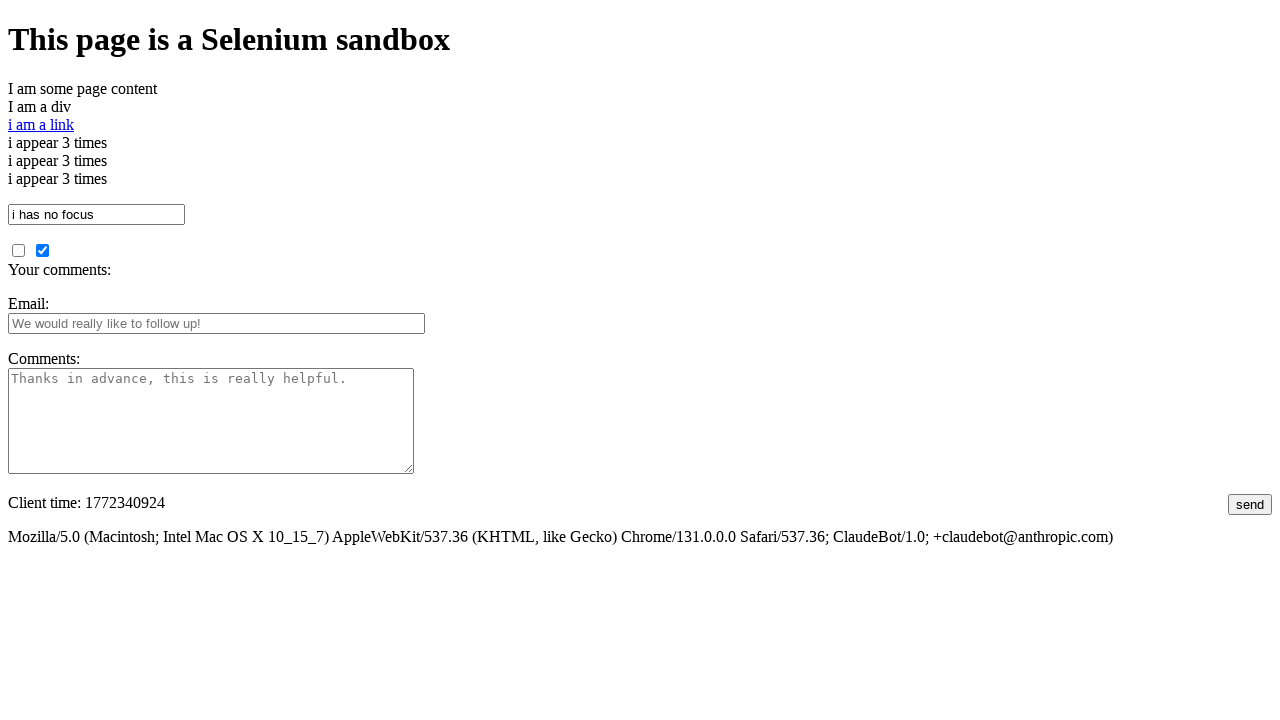

Filled comment text area with test comment 'f6a7b8c9-d0e1-2345-fabc-678901234567' on #comments
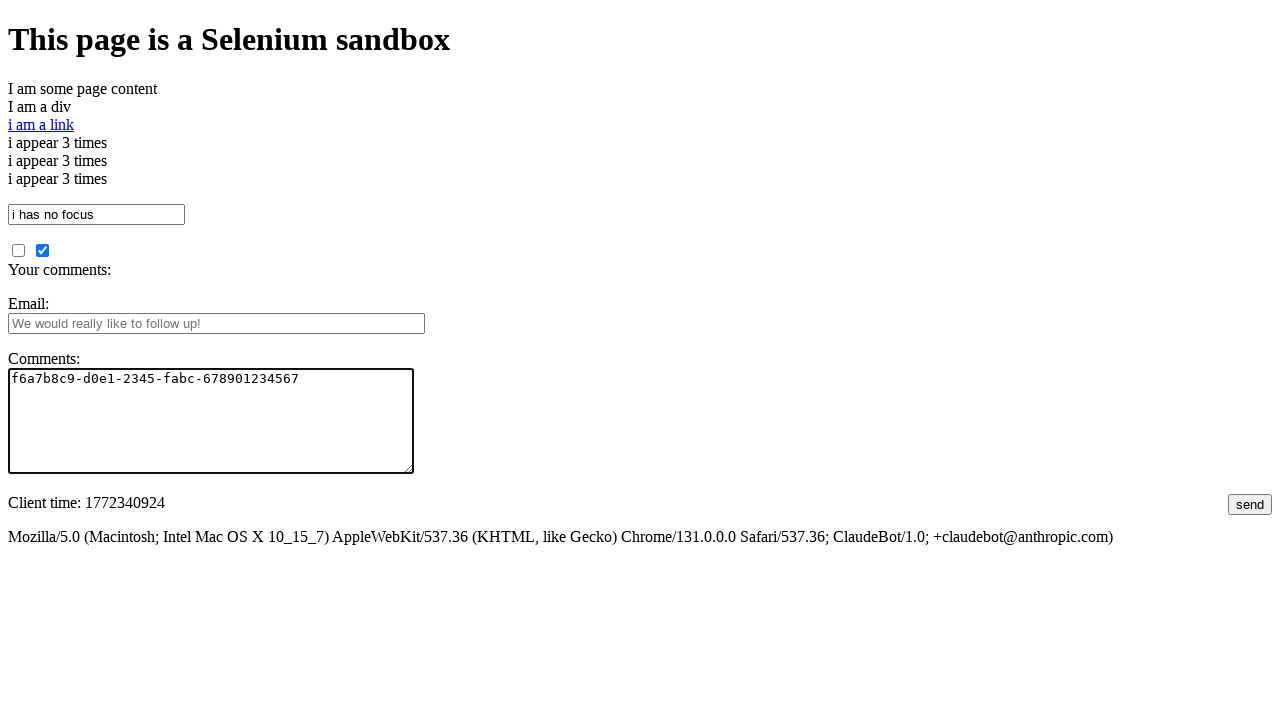

Clicked submit button to post comment at (1250, 504) on #submit
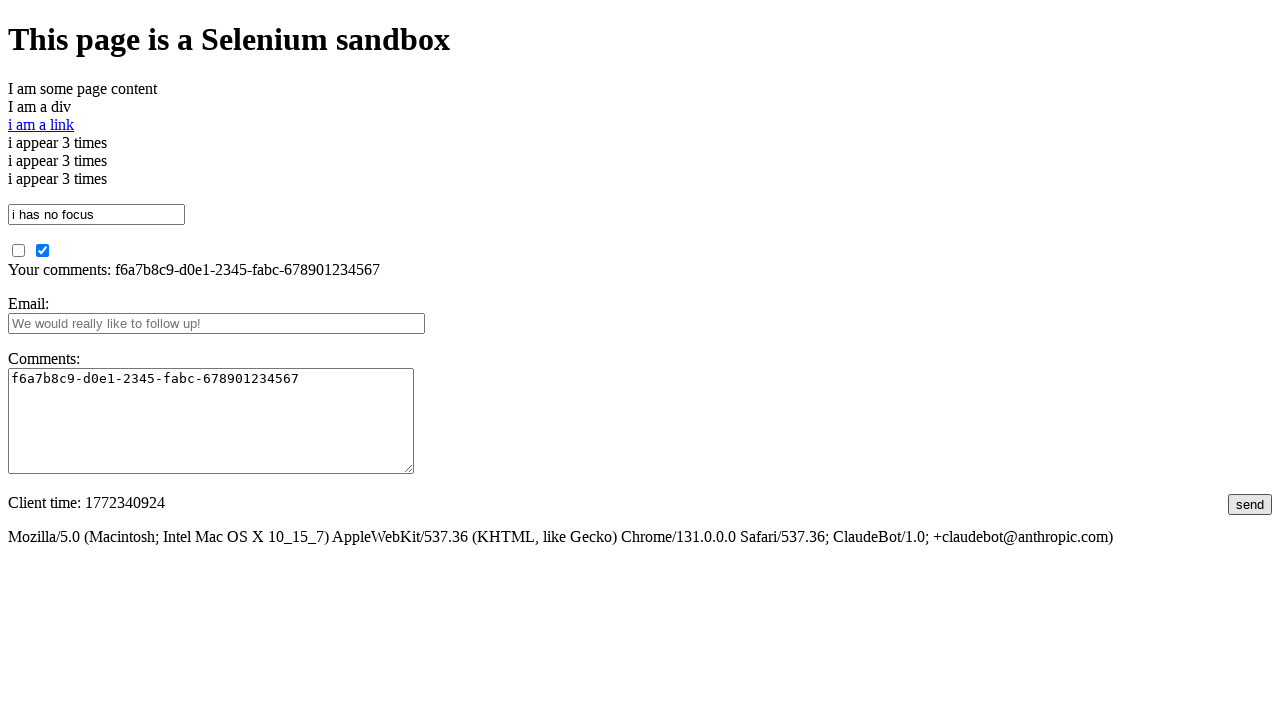

Verified submitted comment section loaded
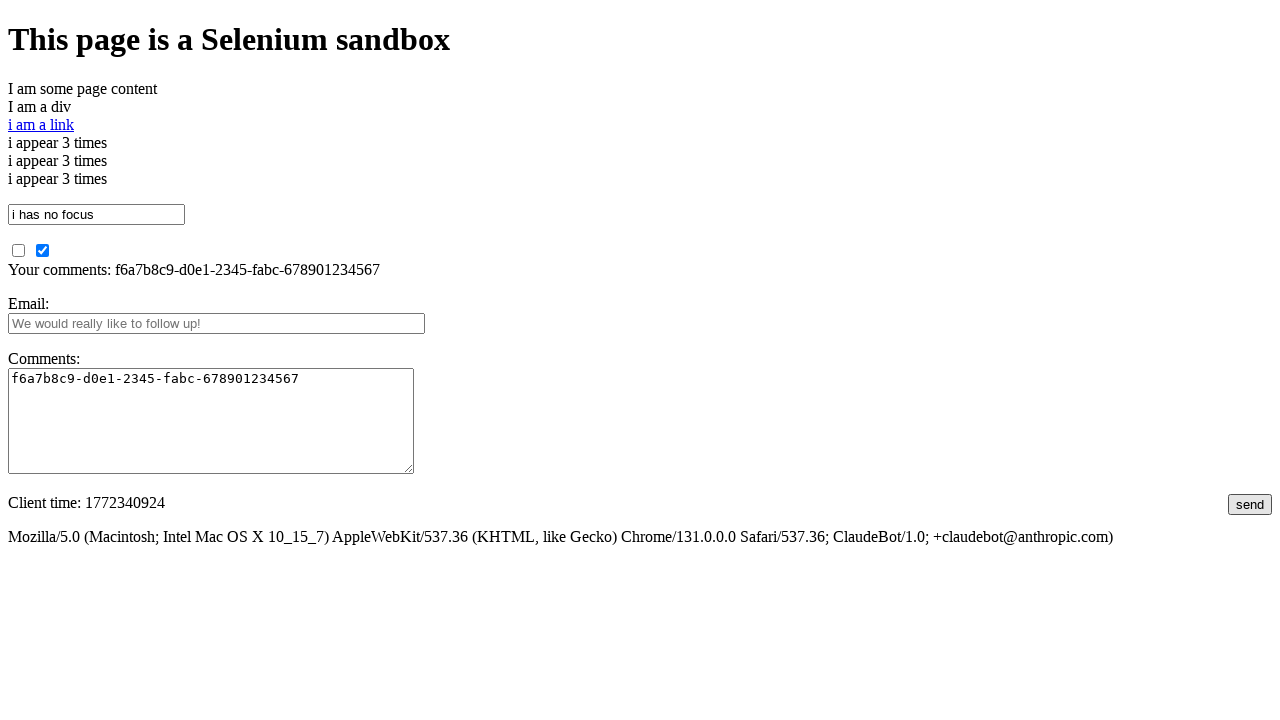

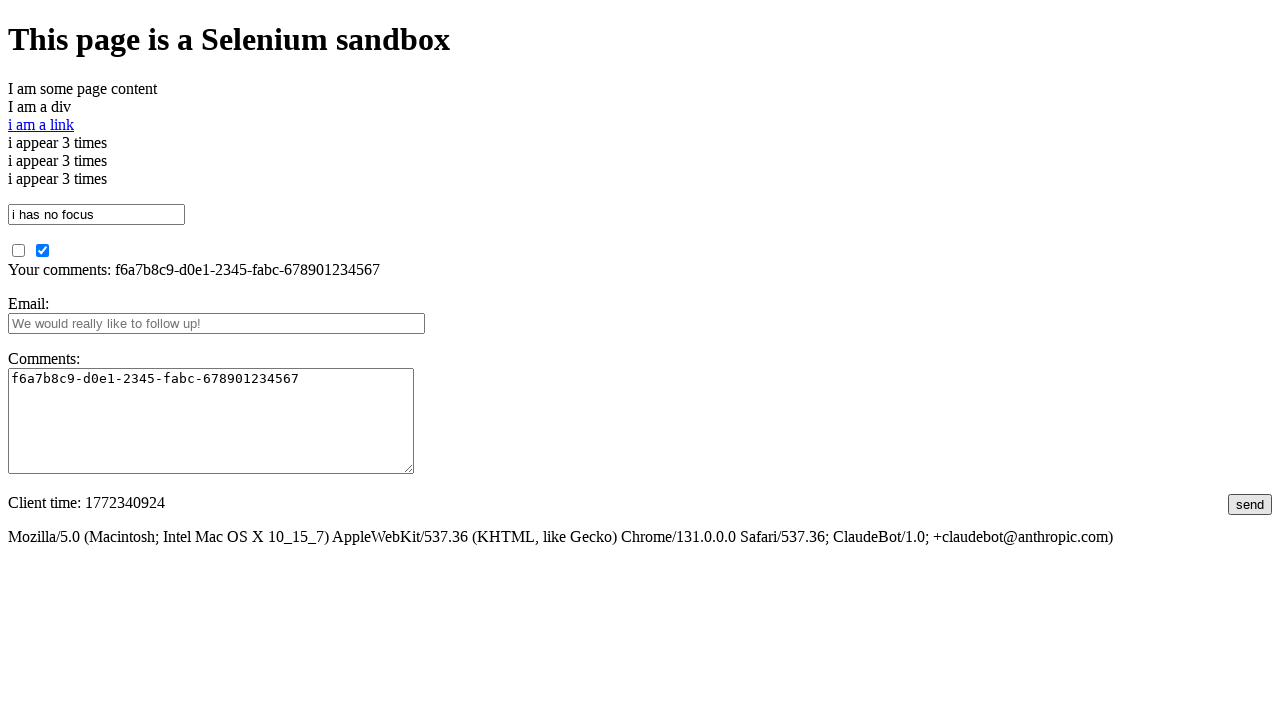